Tests simple JavaScript alert by clicking a button that triggers an alert and accepting it

Starting URL: https://demoqa.com/alerts

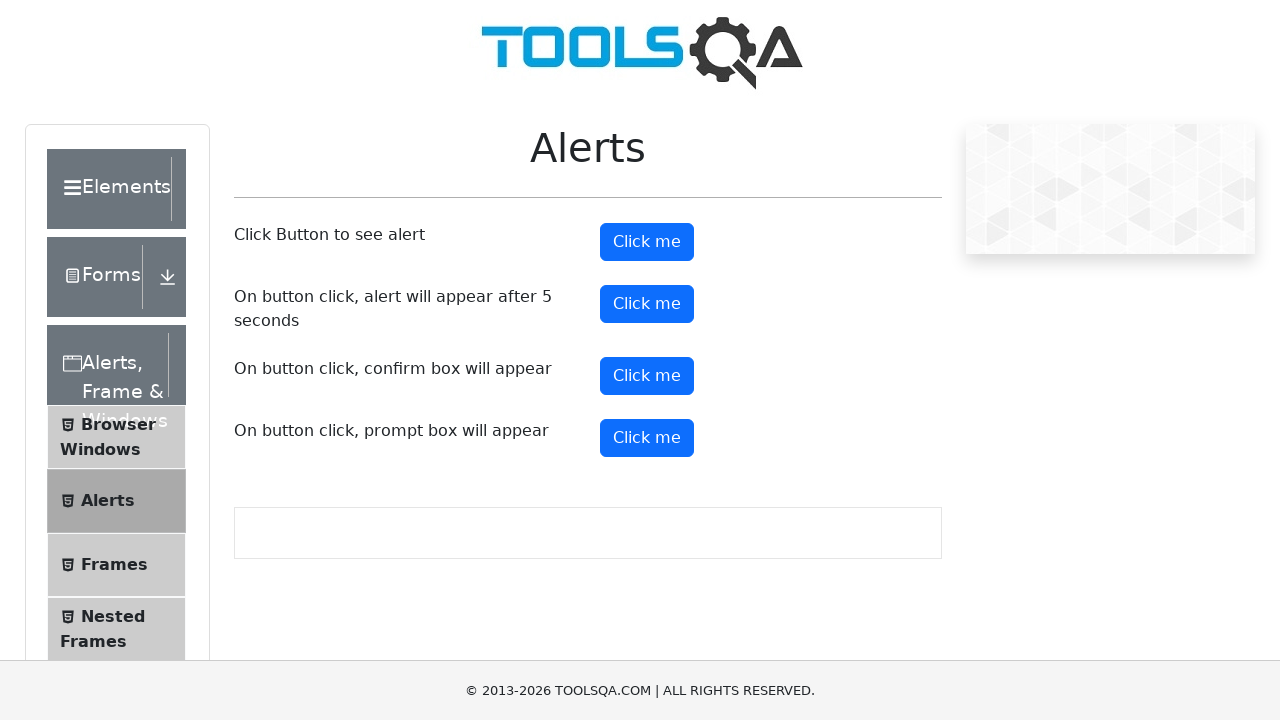

Set up dialog handler to accept alerts
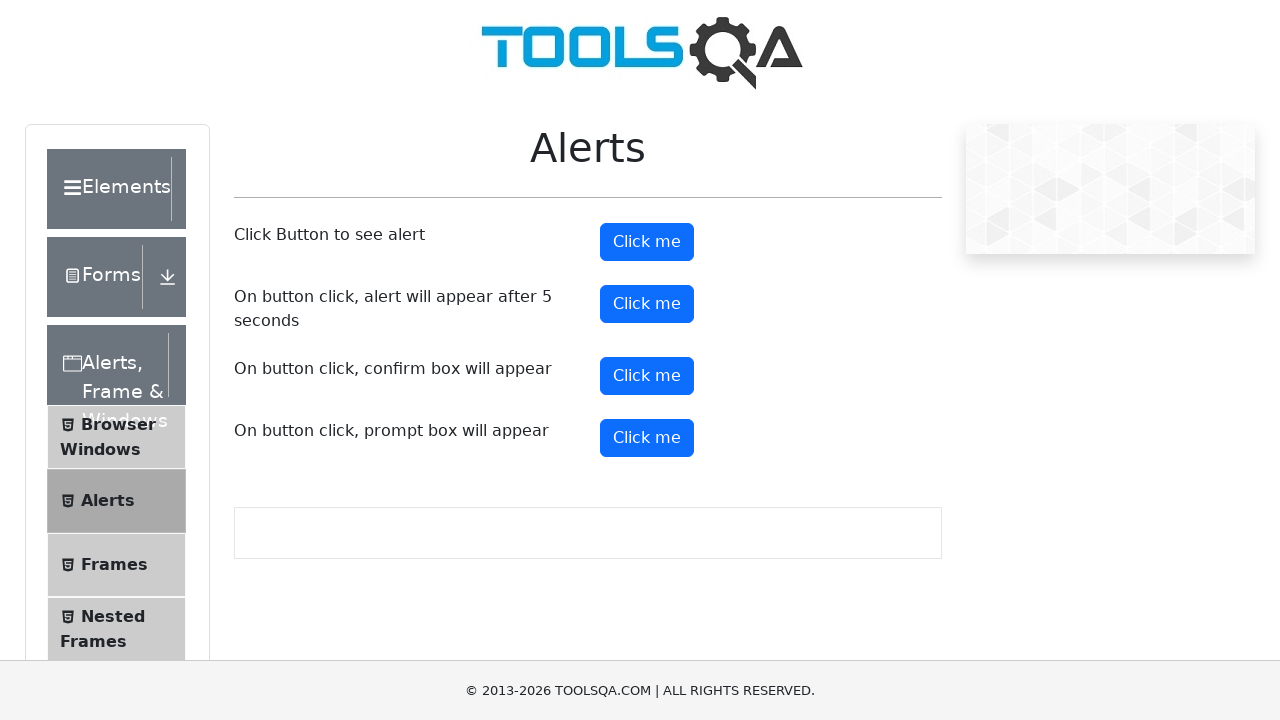

Clicked alert button to trigger JavaScript alert at (647, 242) on #alertButton
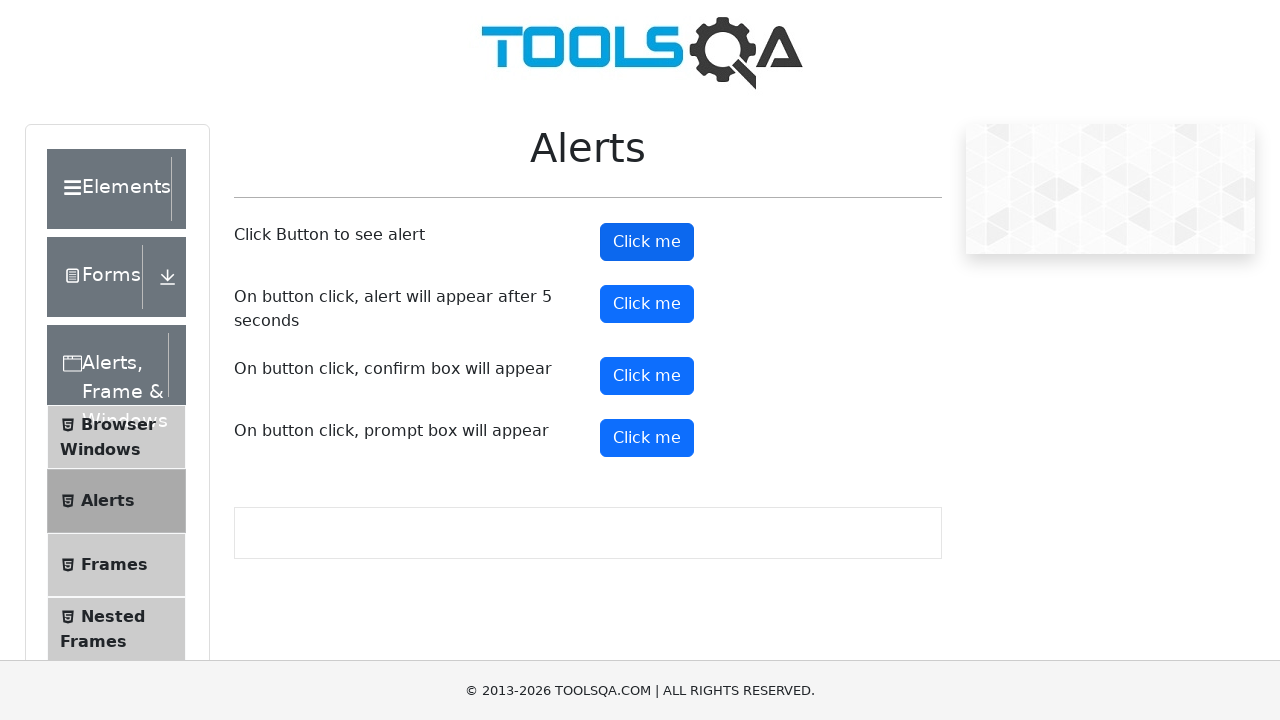

Waited for alert to be processed
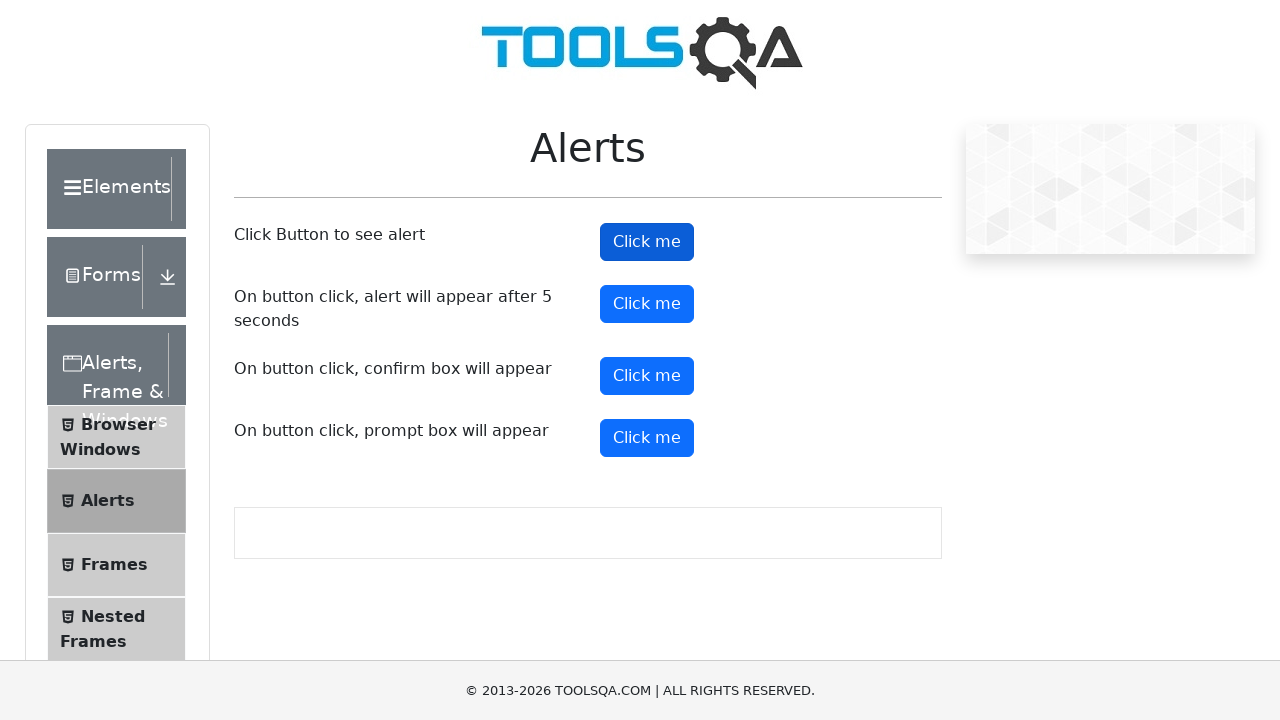

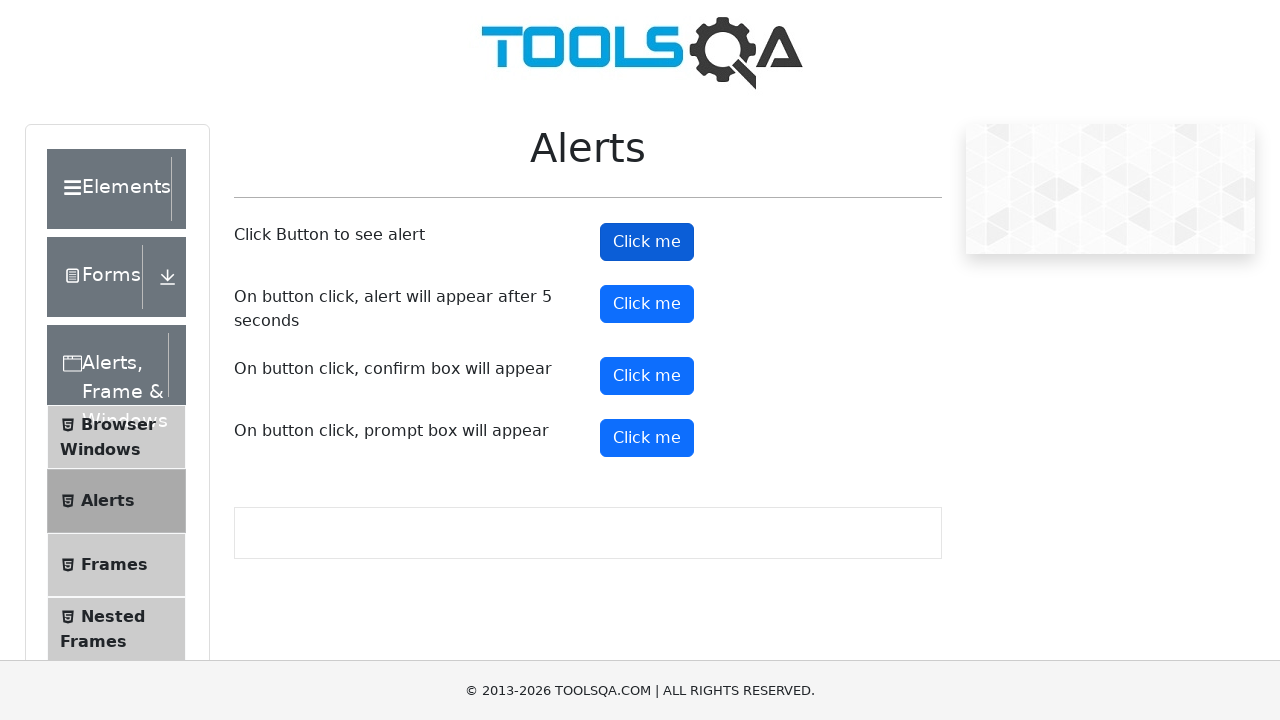